Navigates to a test page and clicks a button element

Starting URL: https://suninjuly.github.io/selects1.html

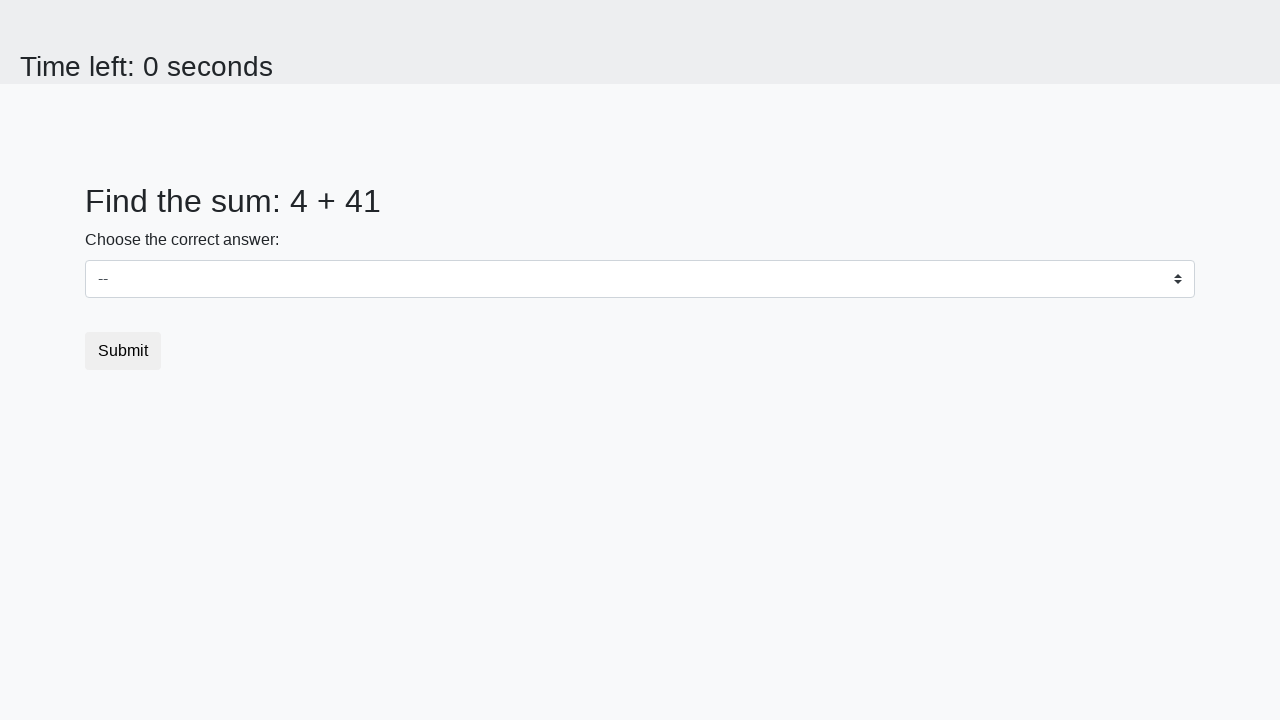

Navigated to test page
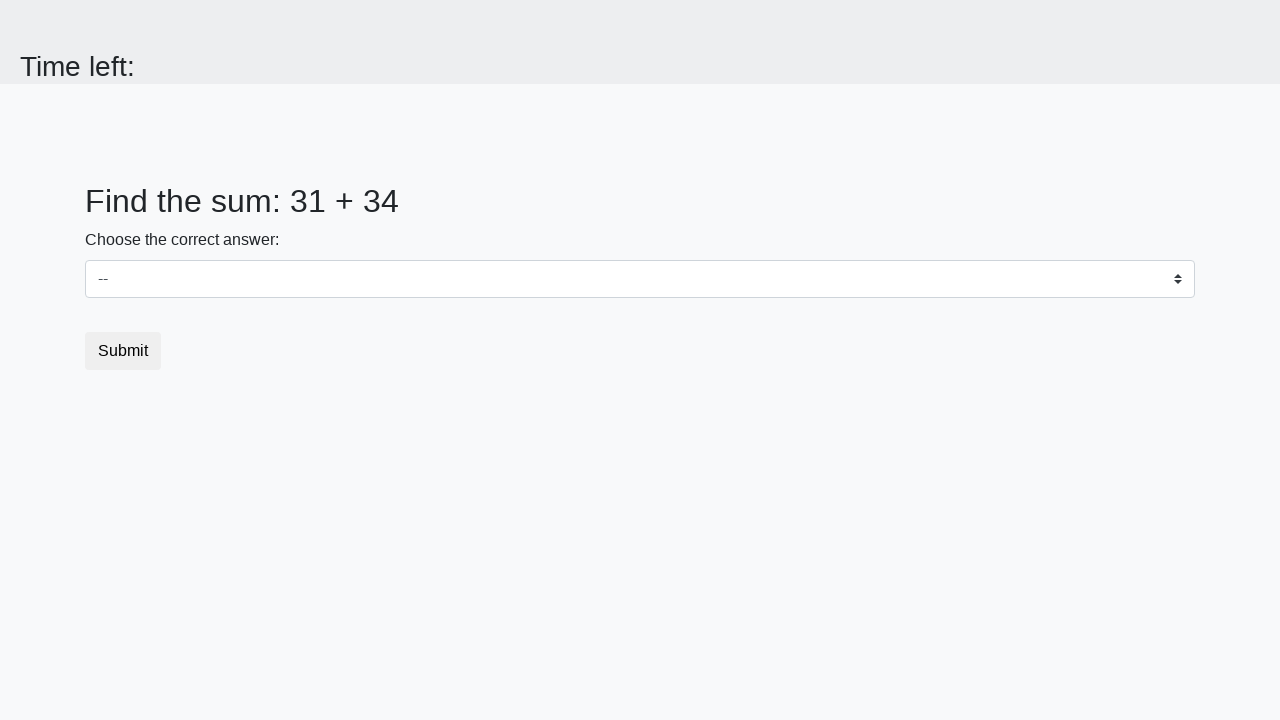

Clicked button element at (123, 351) on button
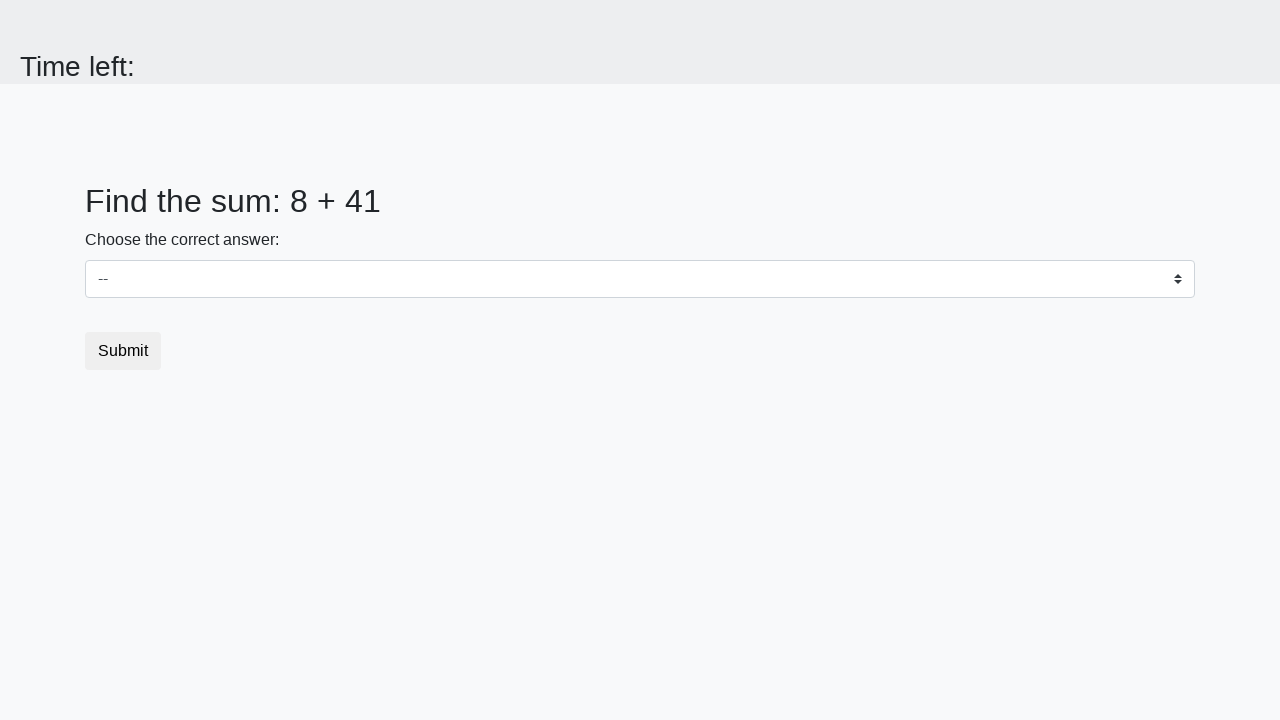

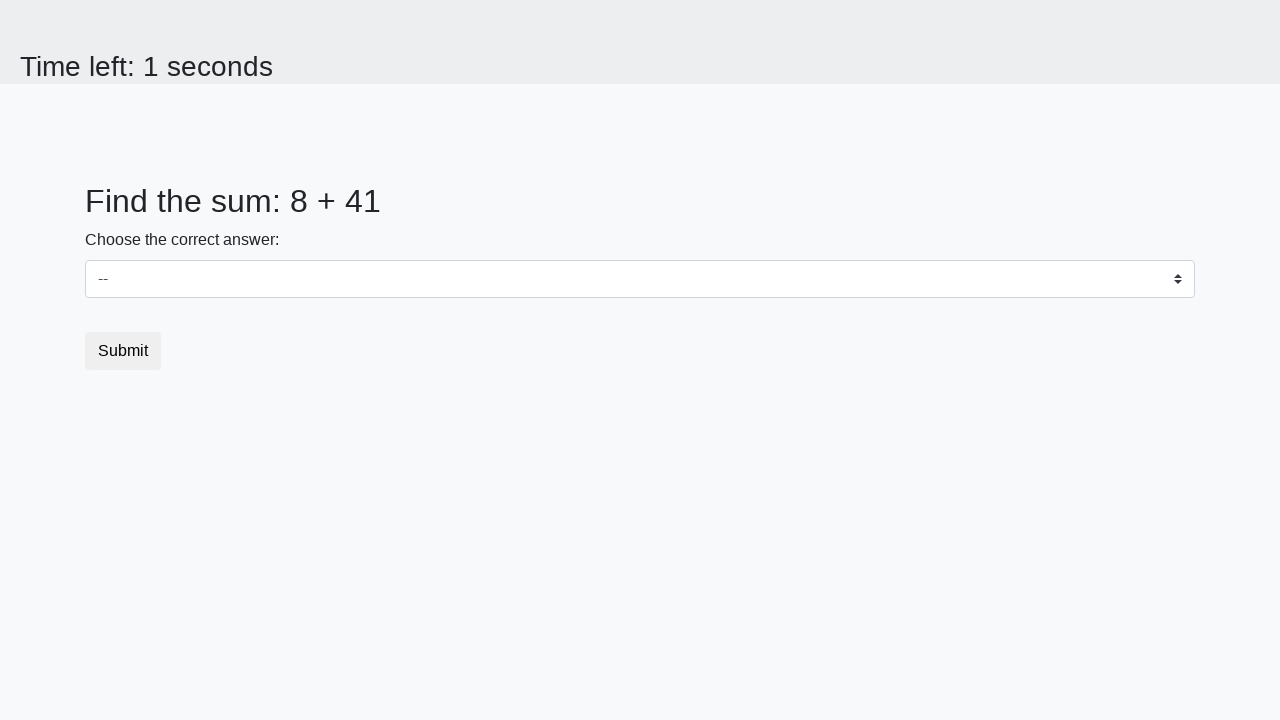